Tests that todo data persists after page reload by creating items, marking one complete, and reloading.

Starting URL: https://demo.playwright.dev/todomvc

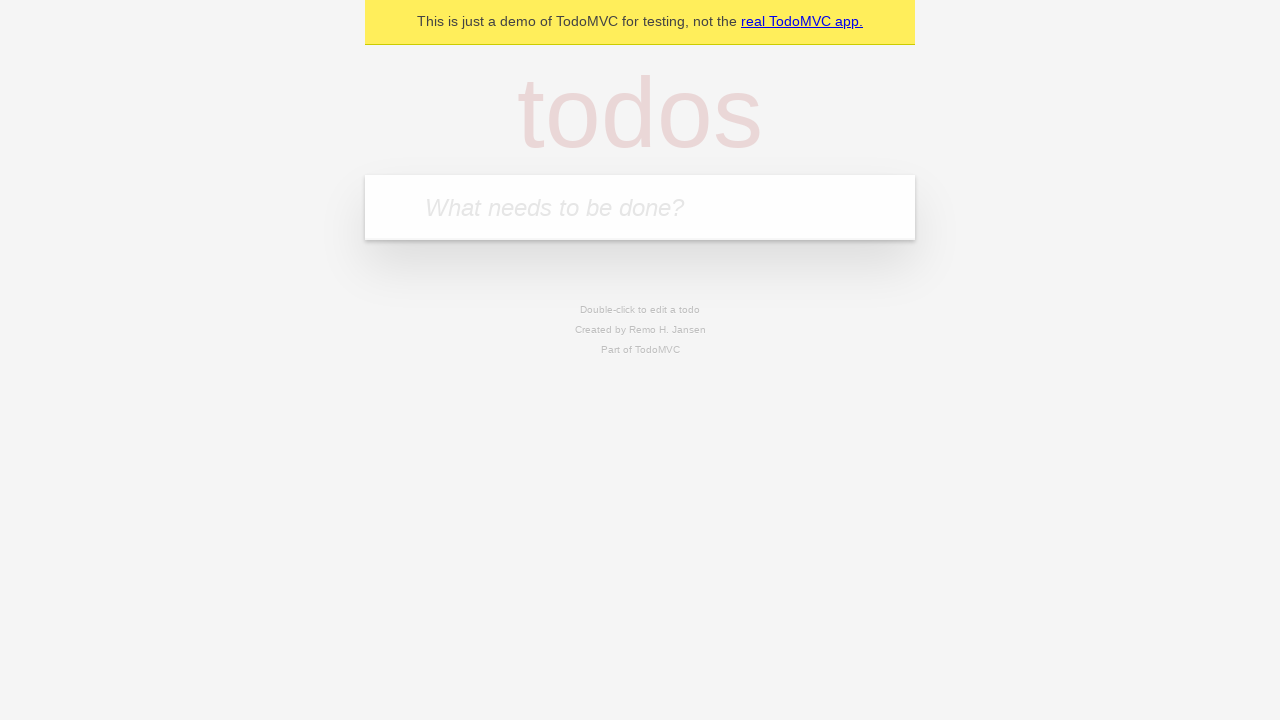

Filled todo input with 'buy some cheese' on internal:attr=[placeholder="What needs to be done?"i]
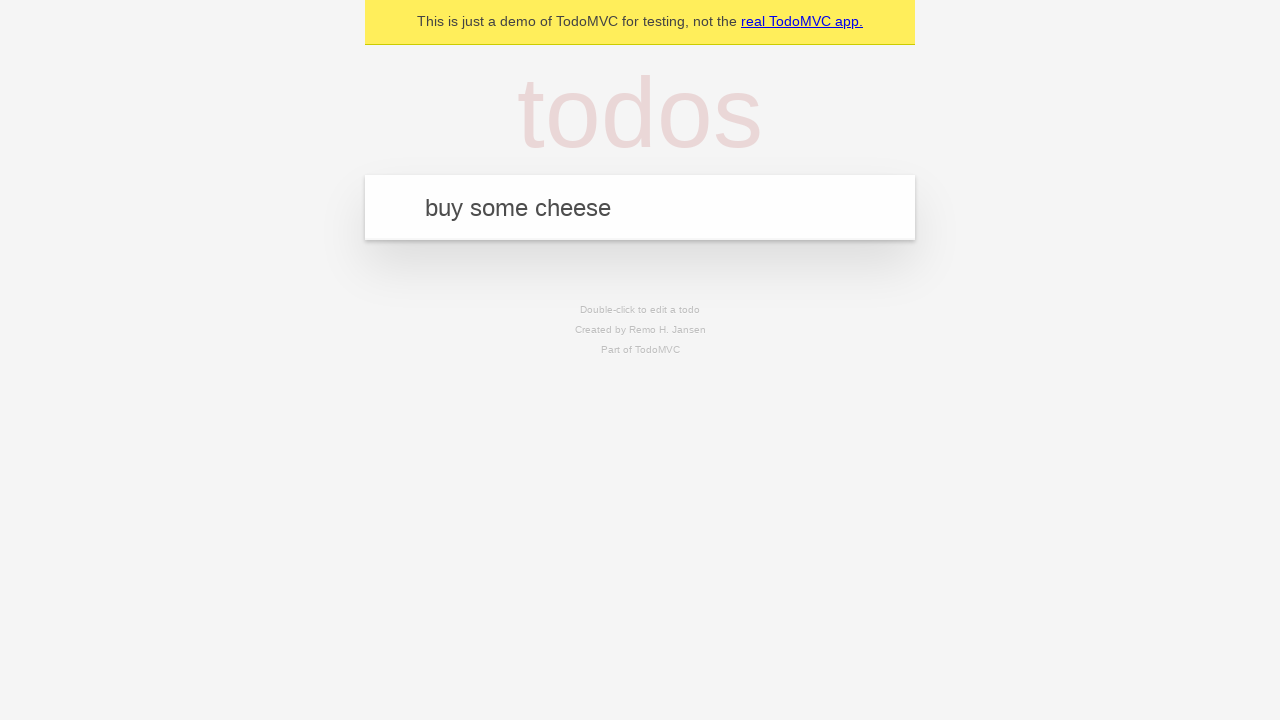

Pressed Enter to create first todo item on internal:attr=[placeholder="What needs to be done?"i]
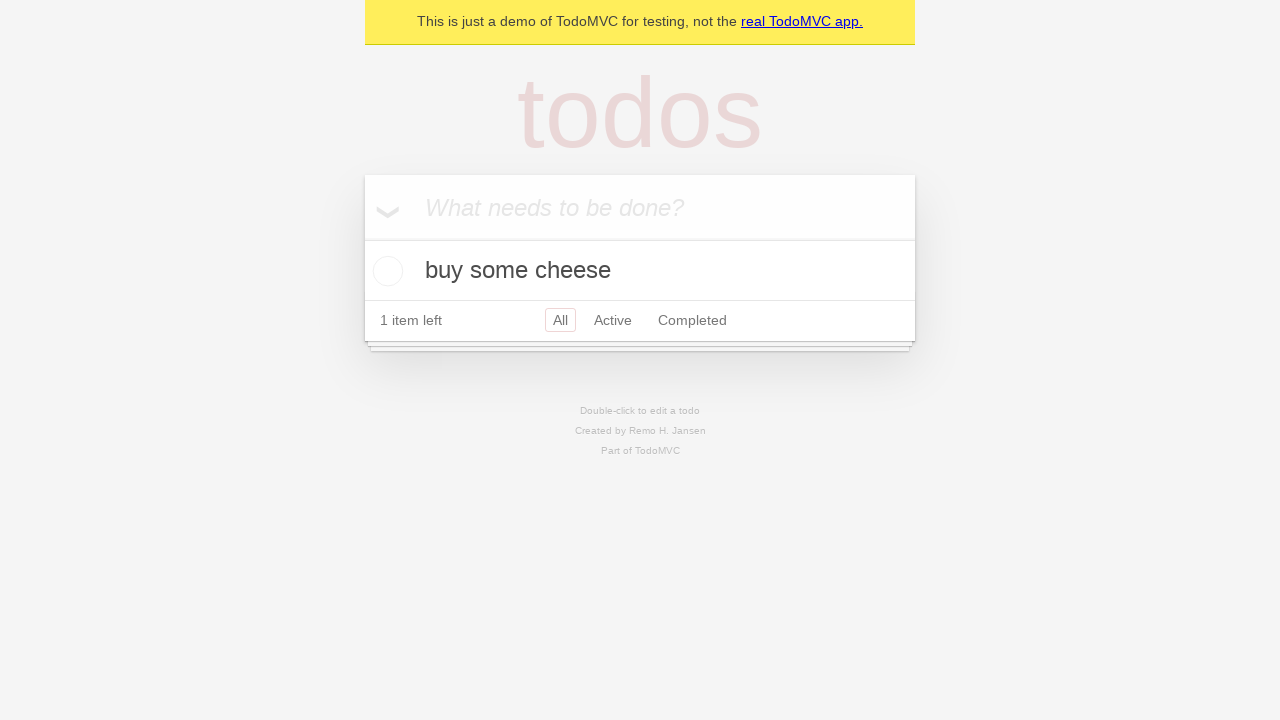

Filled todo input with 'feed the cat' on internal:attr=[placeholder="What needs to be done?"i]
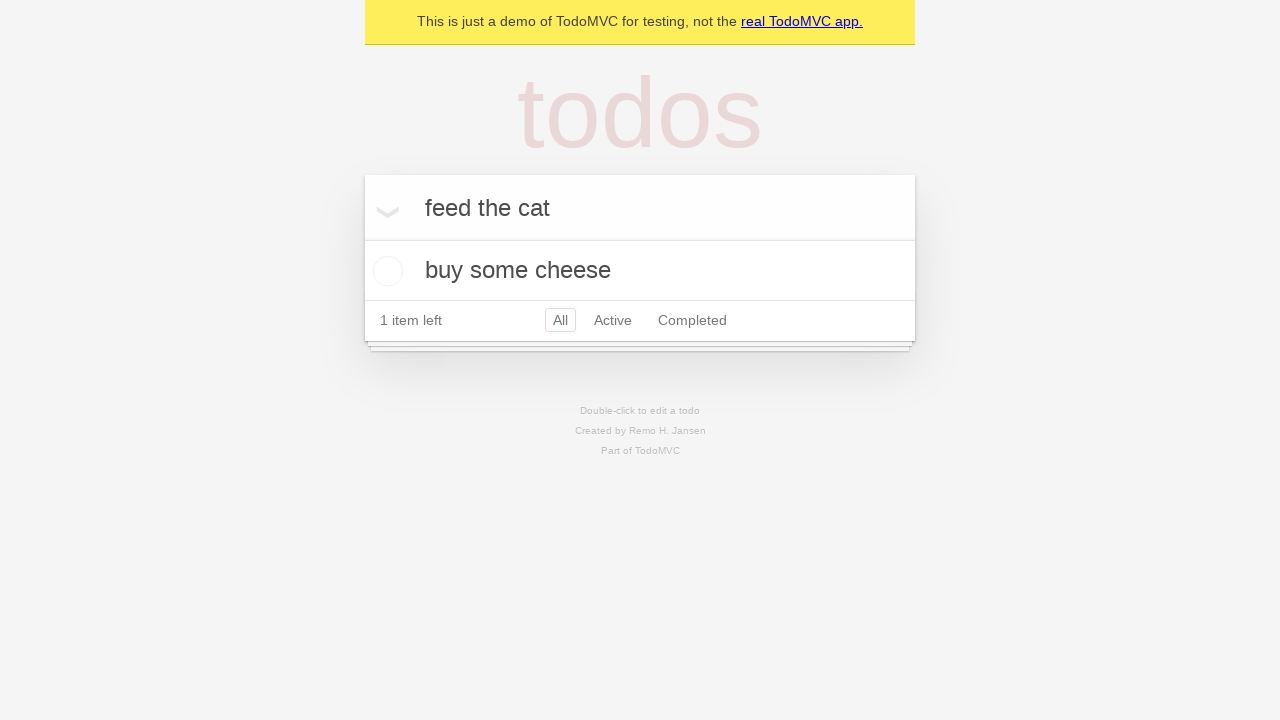

Pressed Enter to create second todo item on internal:attr=[placeholder="What needs to be done?"i]
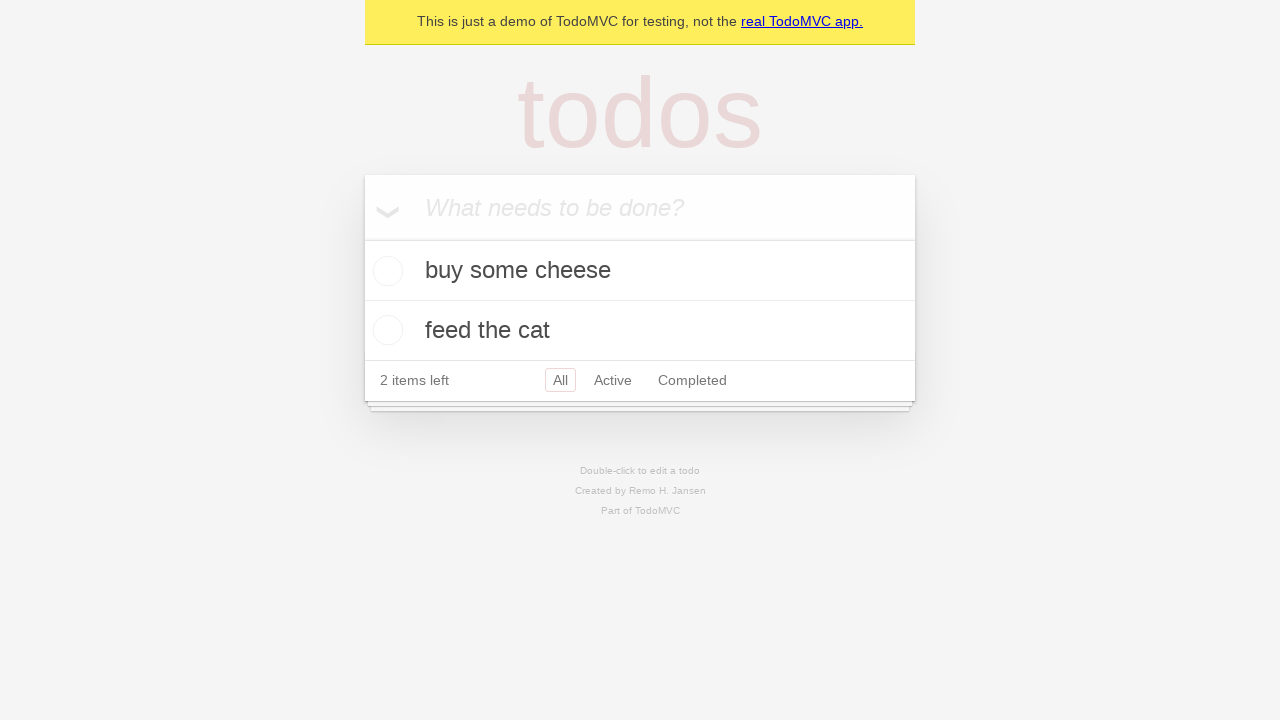

Checked the first todo item as complete at (385, 271) on internal:testid=[data-testid="todo-item"s] >> nth=0 >> internal:role=checkbox
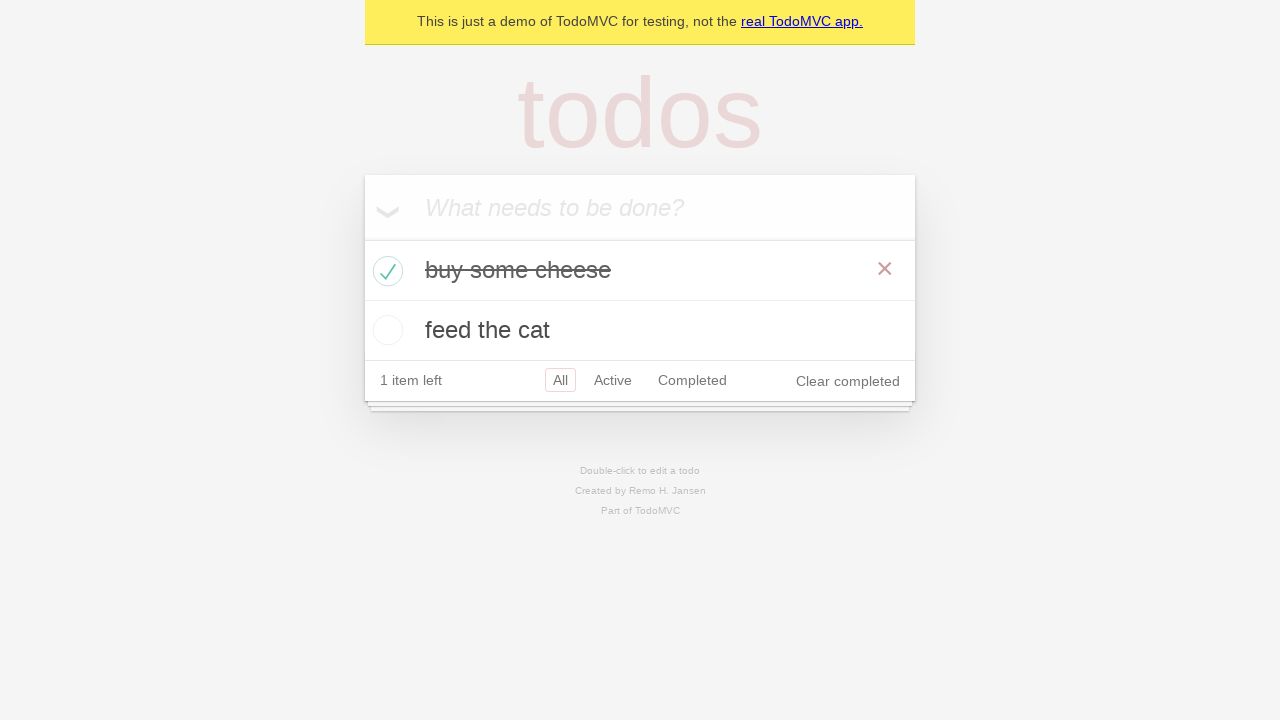

Reloaded the page to test data persistence
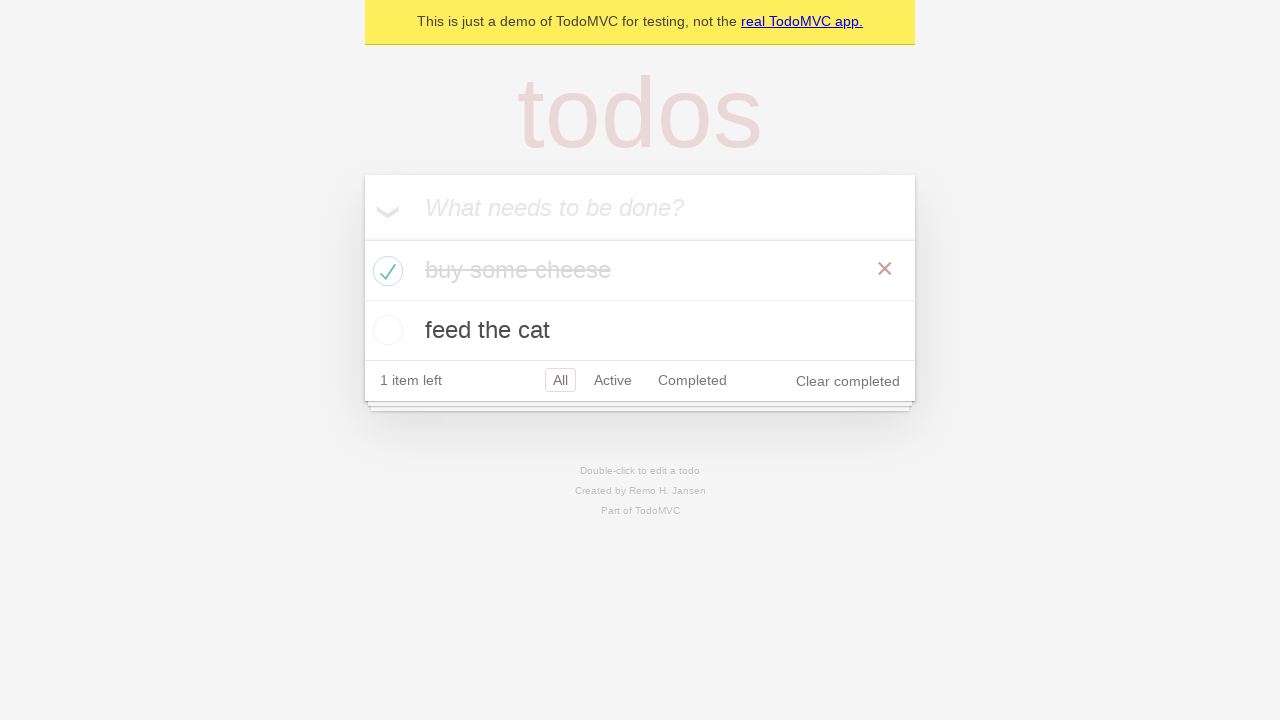

Todo items loaded after page reload
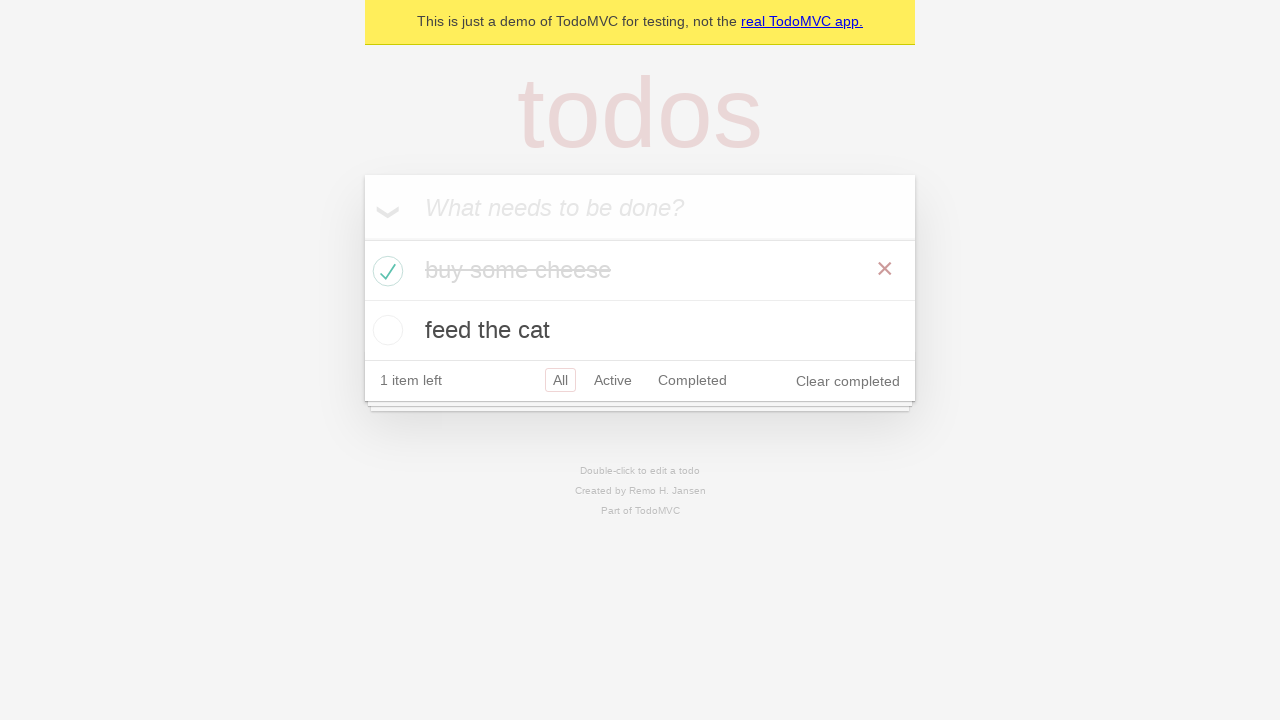

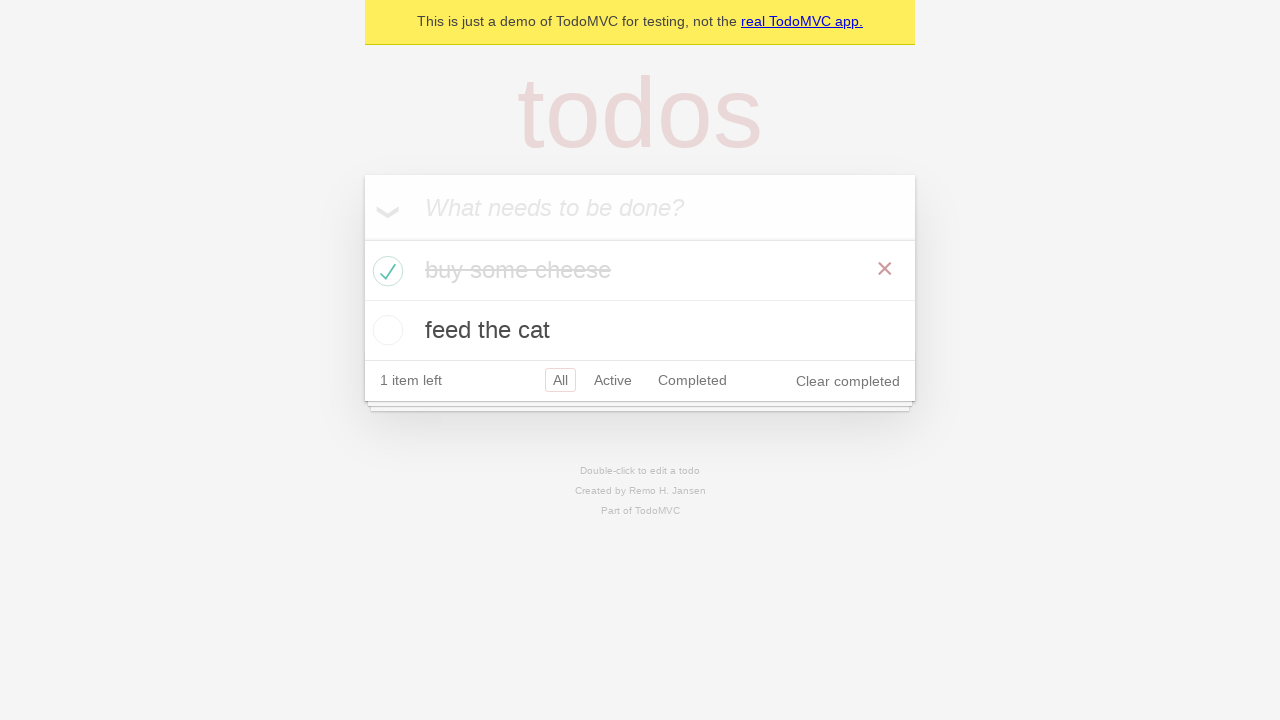